Opens the Daraz Bangladesh e-commerce website homepage

Starting URL: https://www.daraz.com.bd

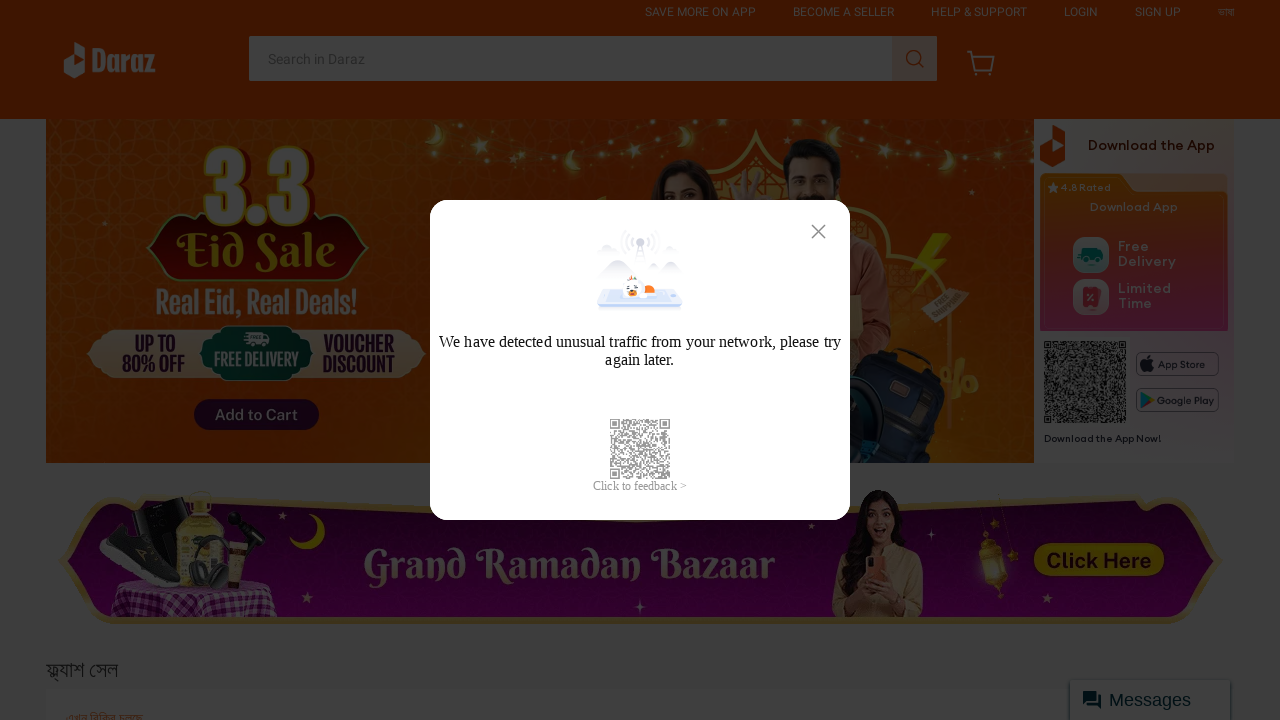

Navigated to Daraz Bangladesh homepage
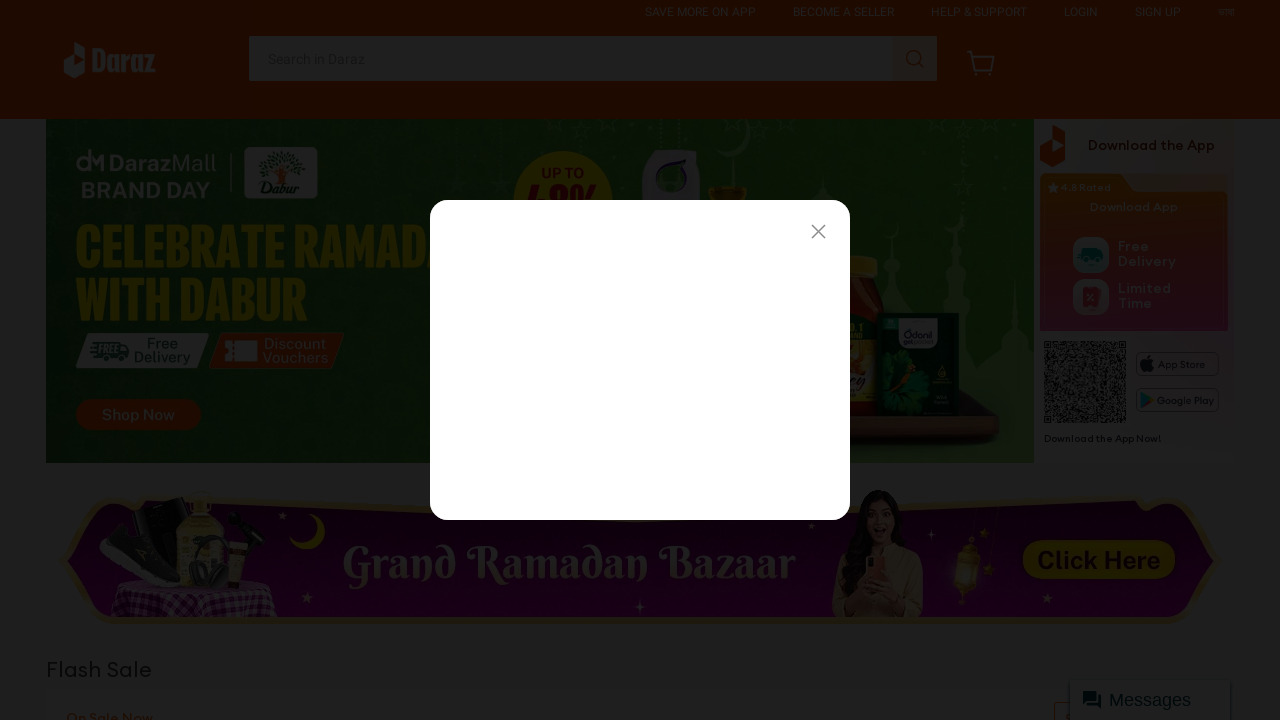

Waited for page to fully load
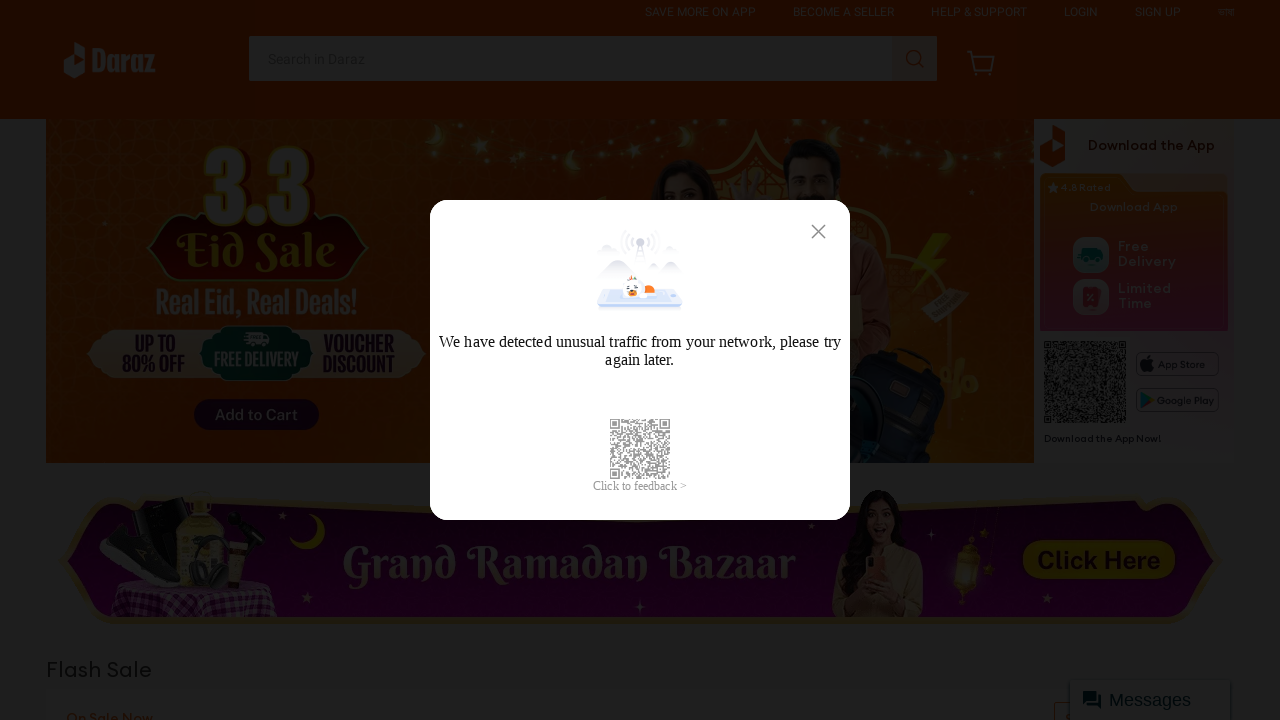

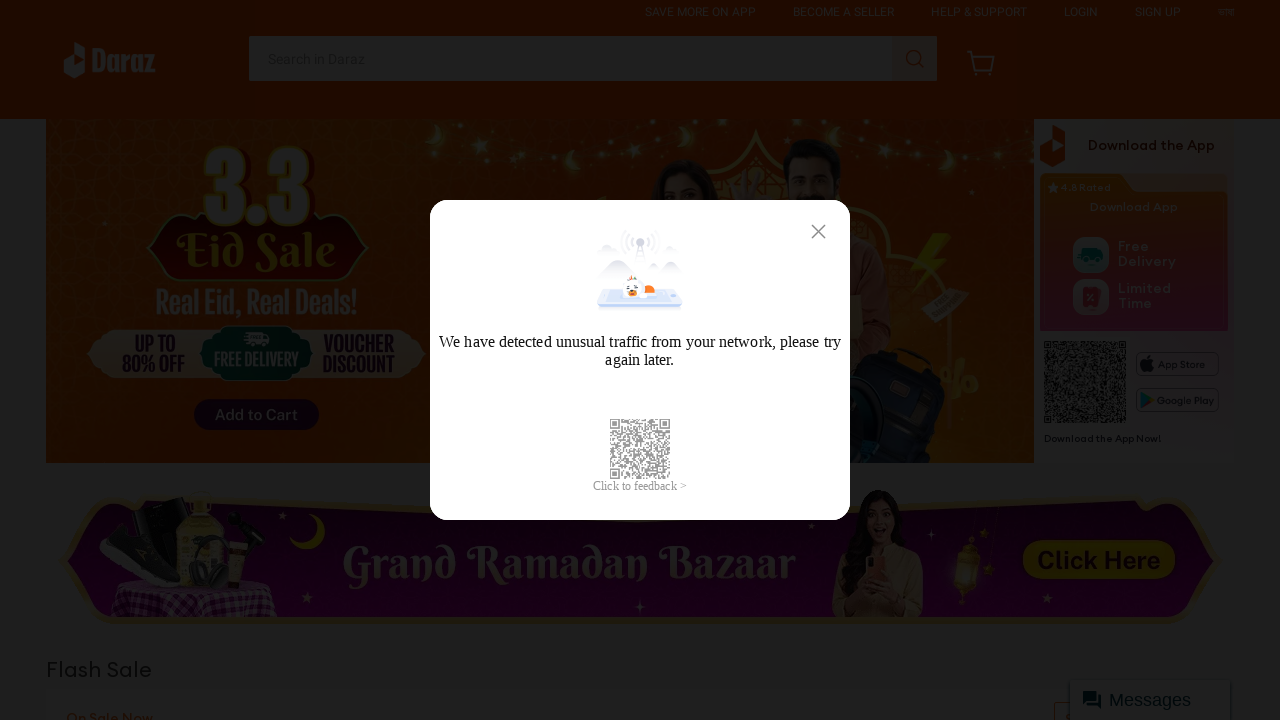